Tests the number entry form by entering a number, clicking submit, and verifying both the error message displayed on the page and the alert popup message.

Starting URL: https://kristinek.github.io/site/tasks/enter_a_number

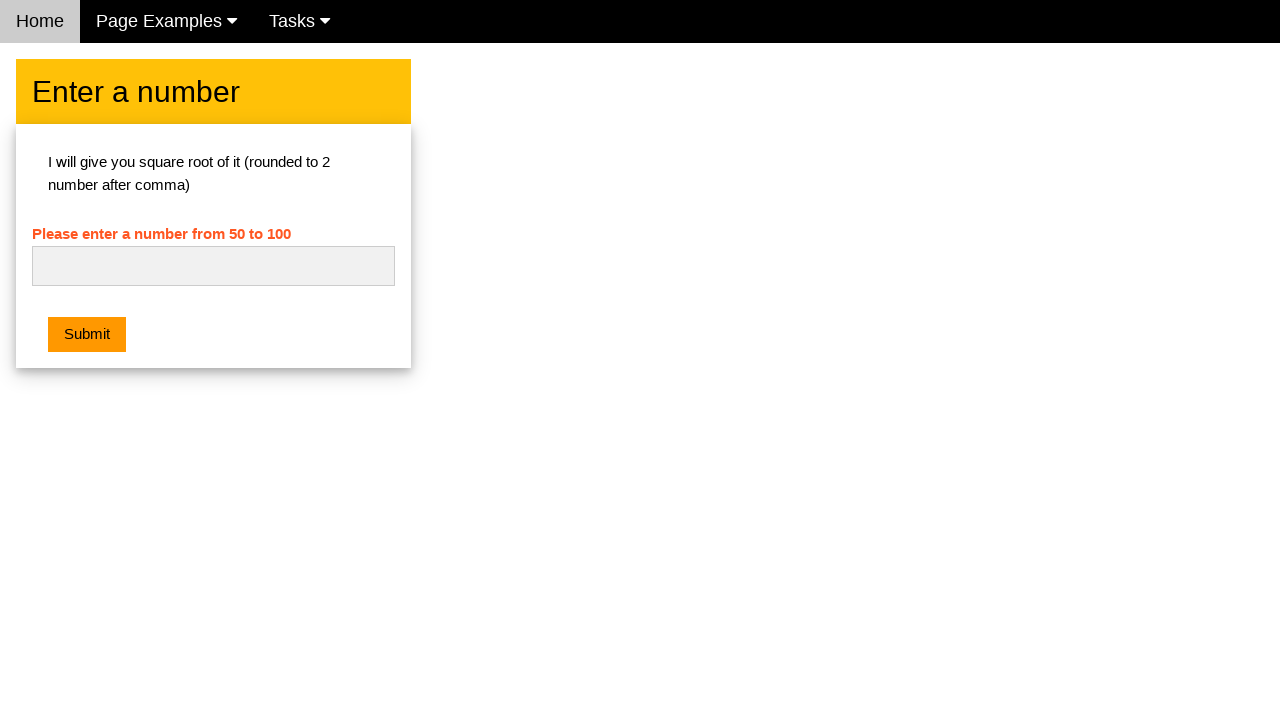

Filled number input field with '25' on #numb
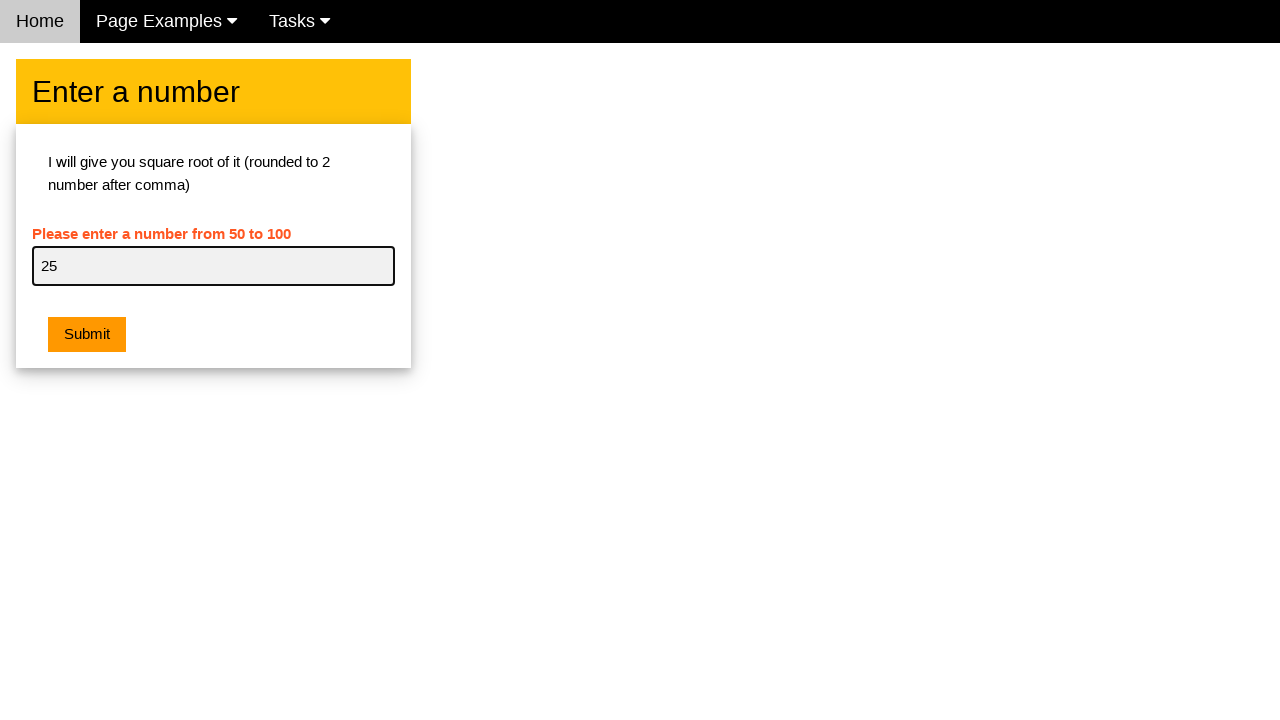

Clicked submit button at (87, 335) on button
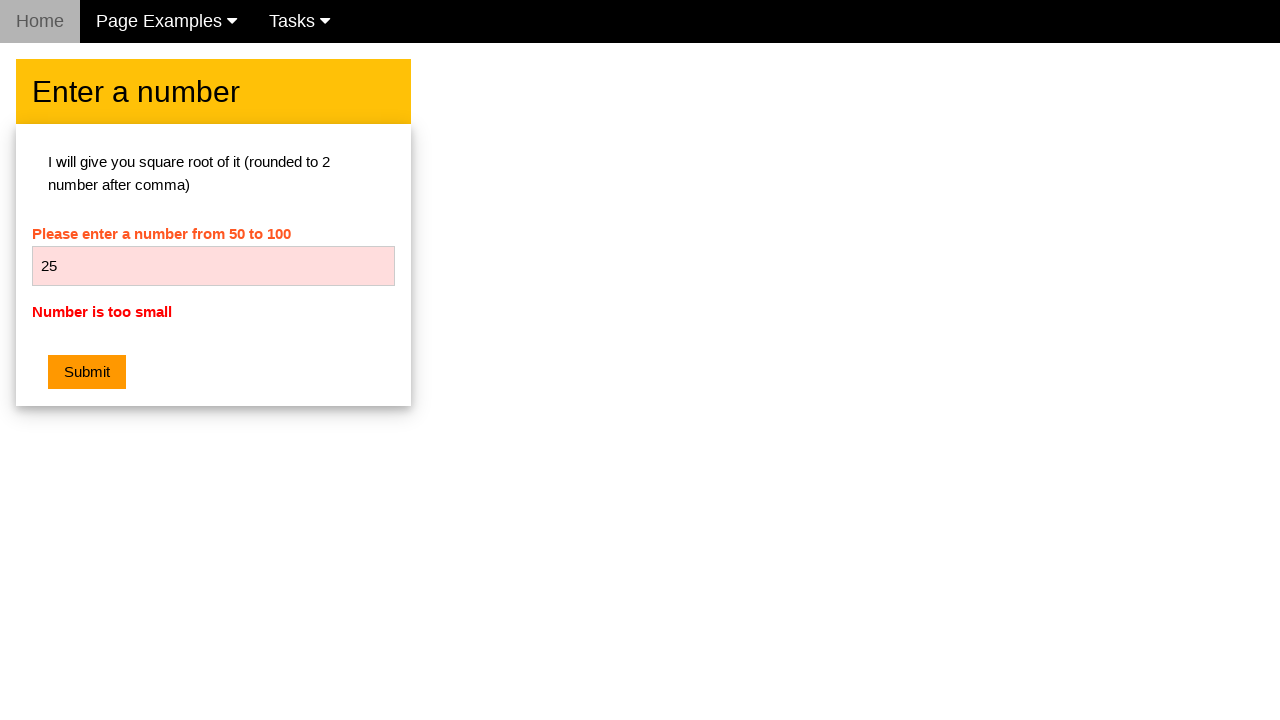

Retrieved error message: 'Number is too small'
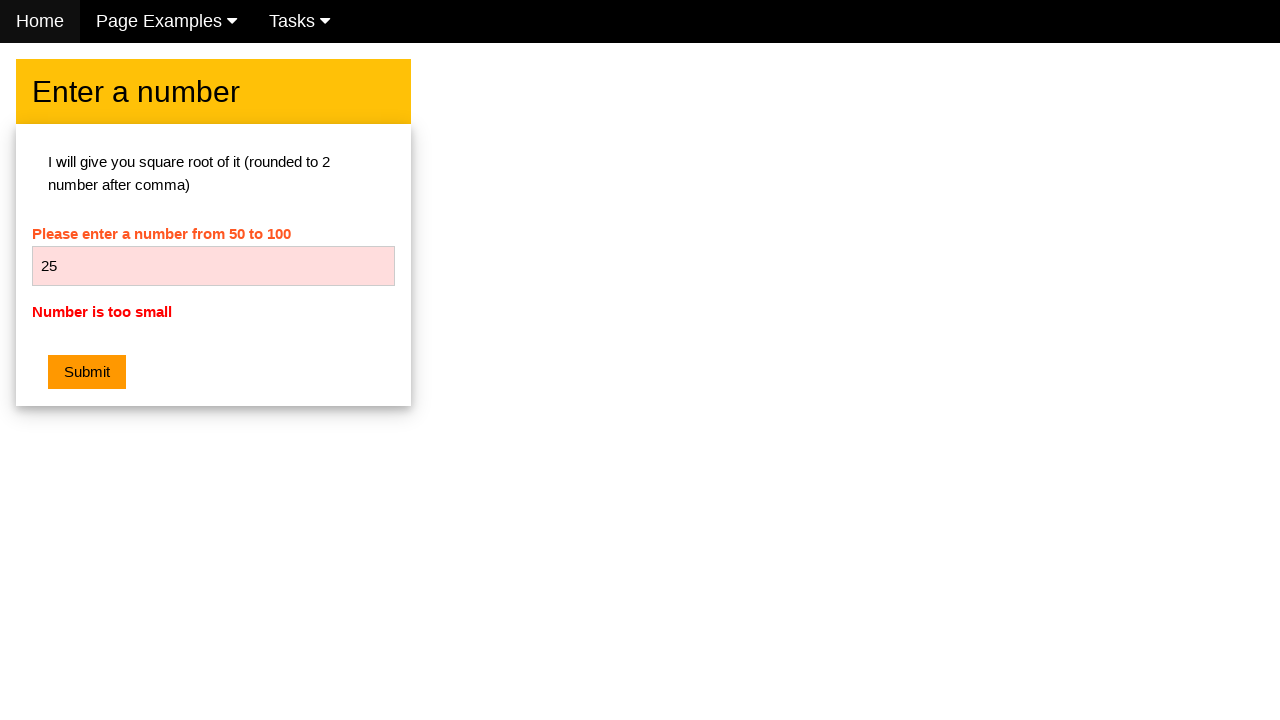

Set up dialog handler to accept alerts
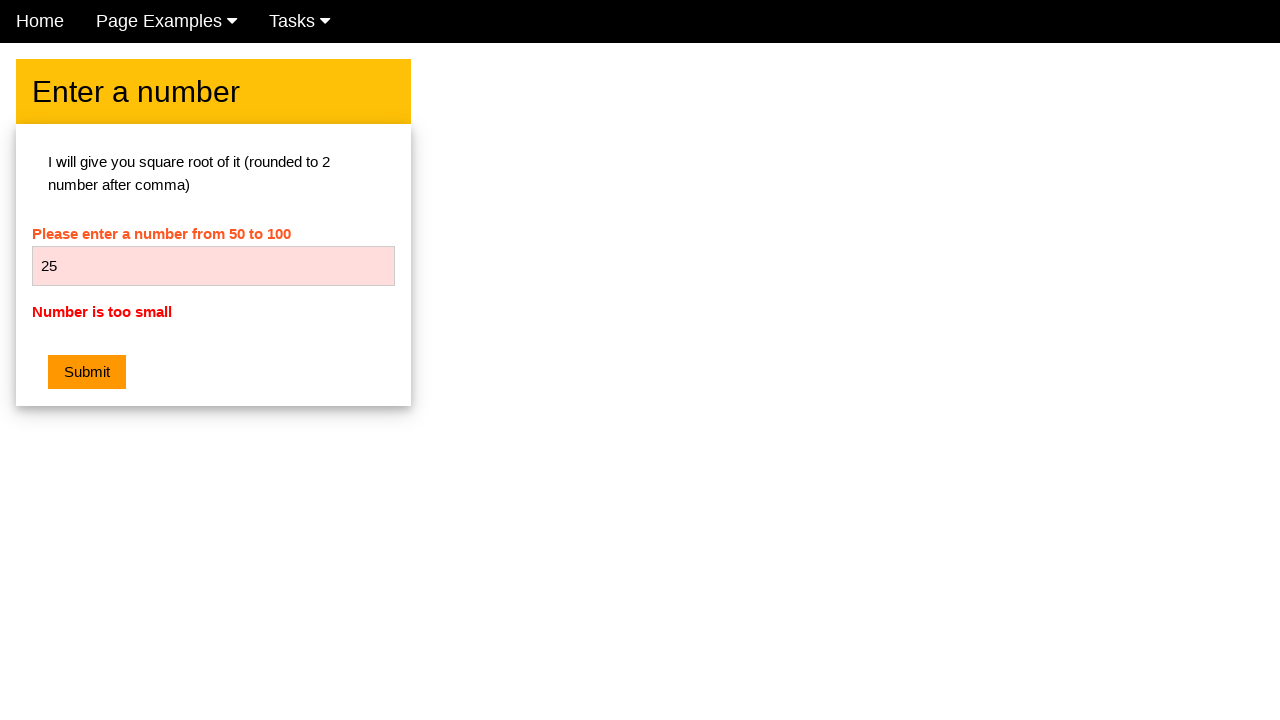

Cleared number input field on #numb
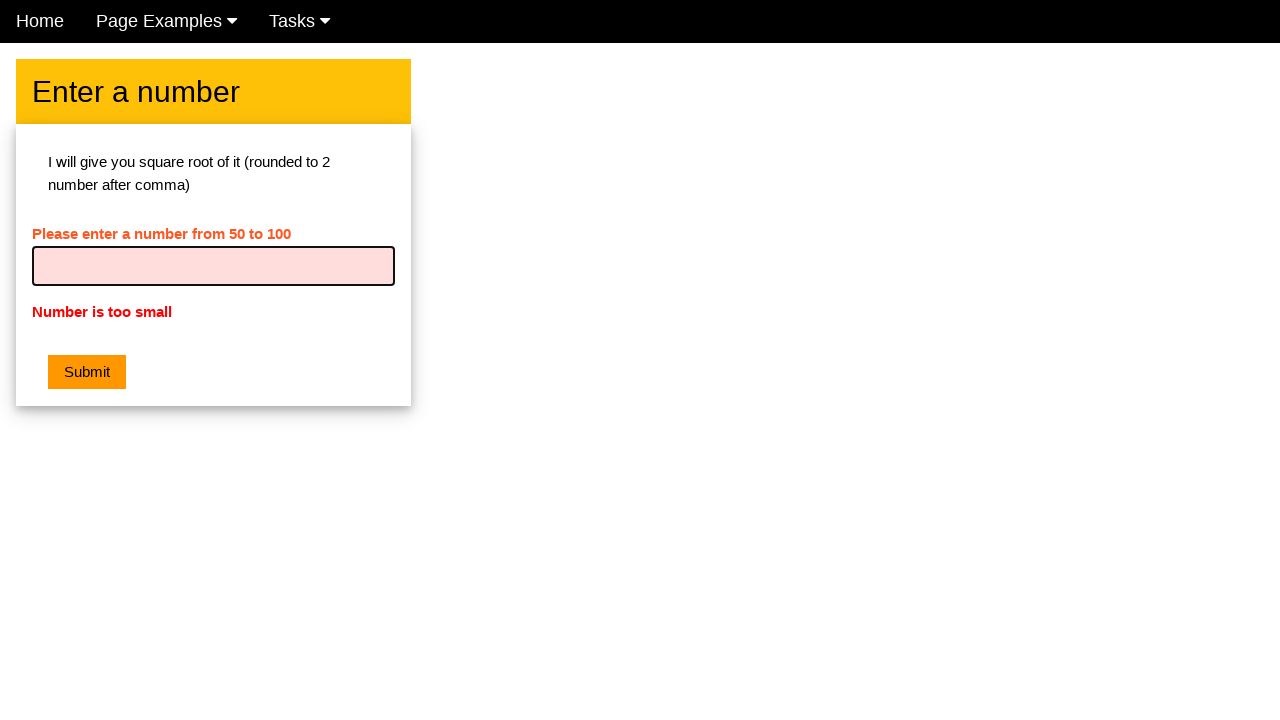

Filled number input field with '50' on #numb
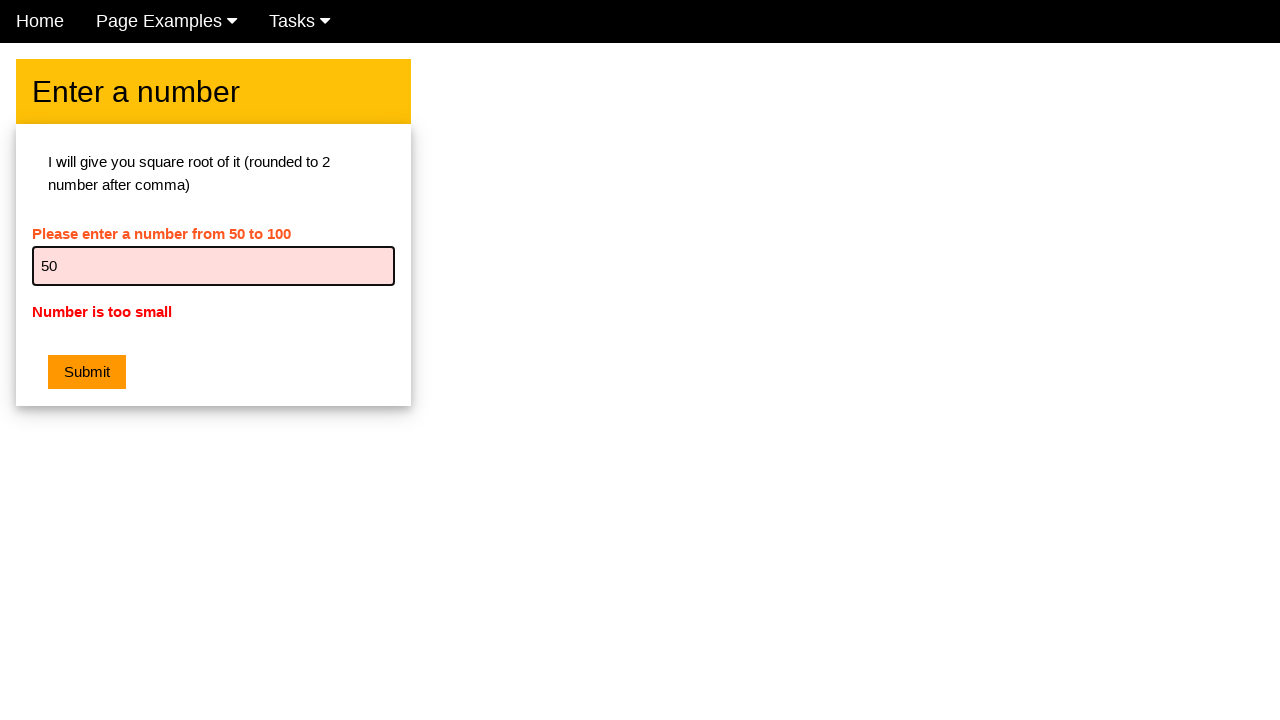

Clicked submit button with valid number at (87, 372) on button
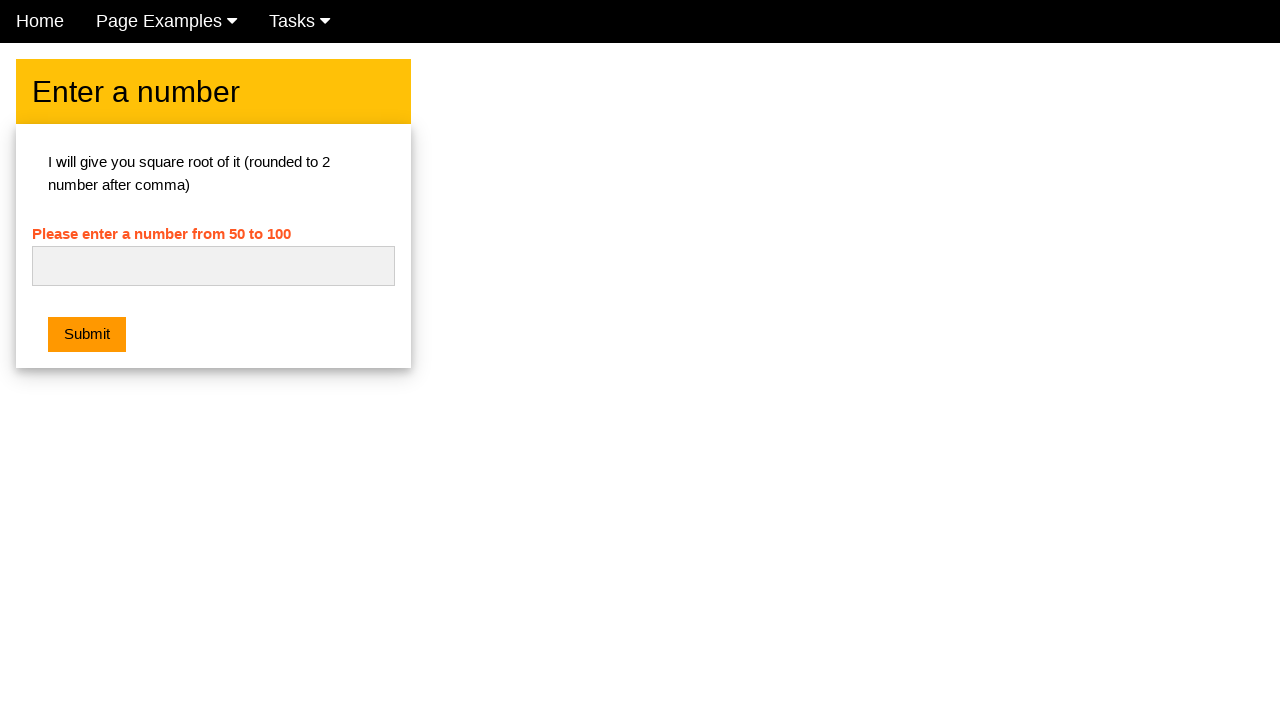

Waited 500ms for alert dialog to be processed
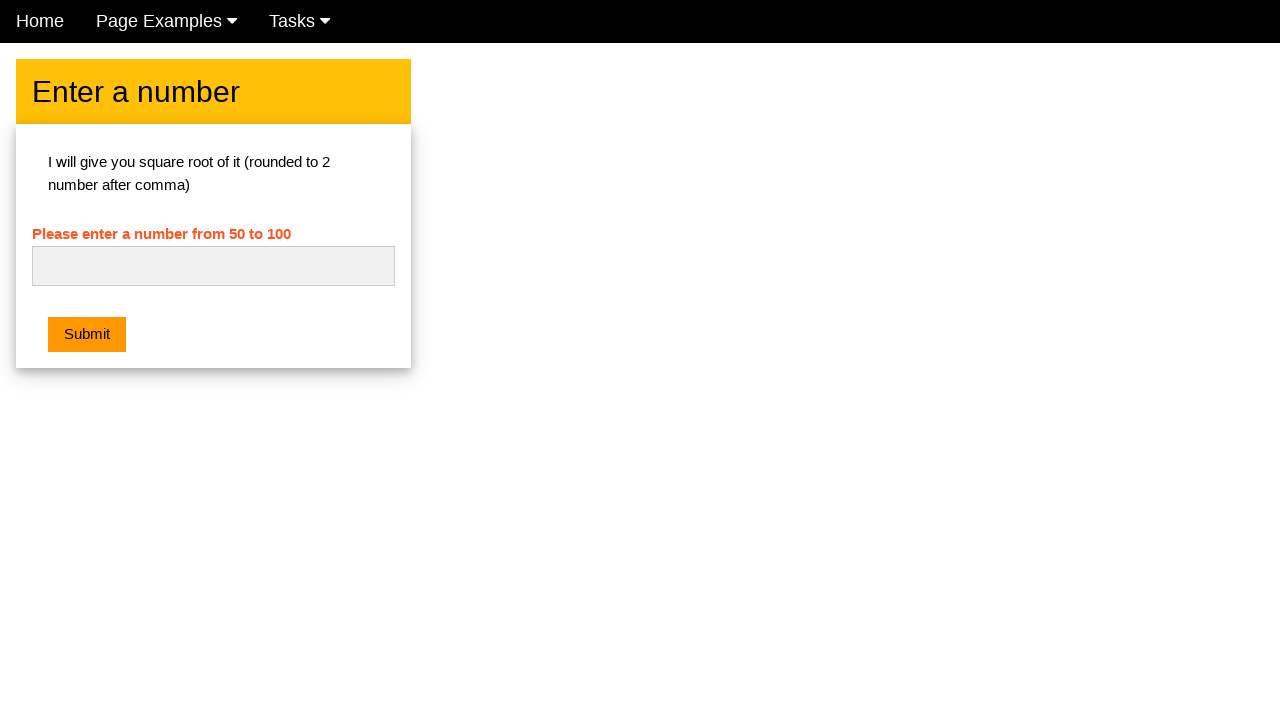

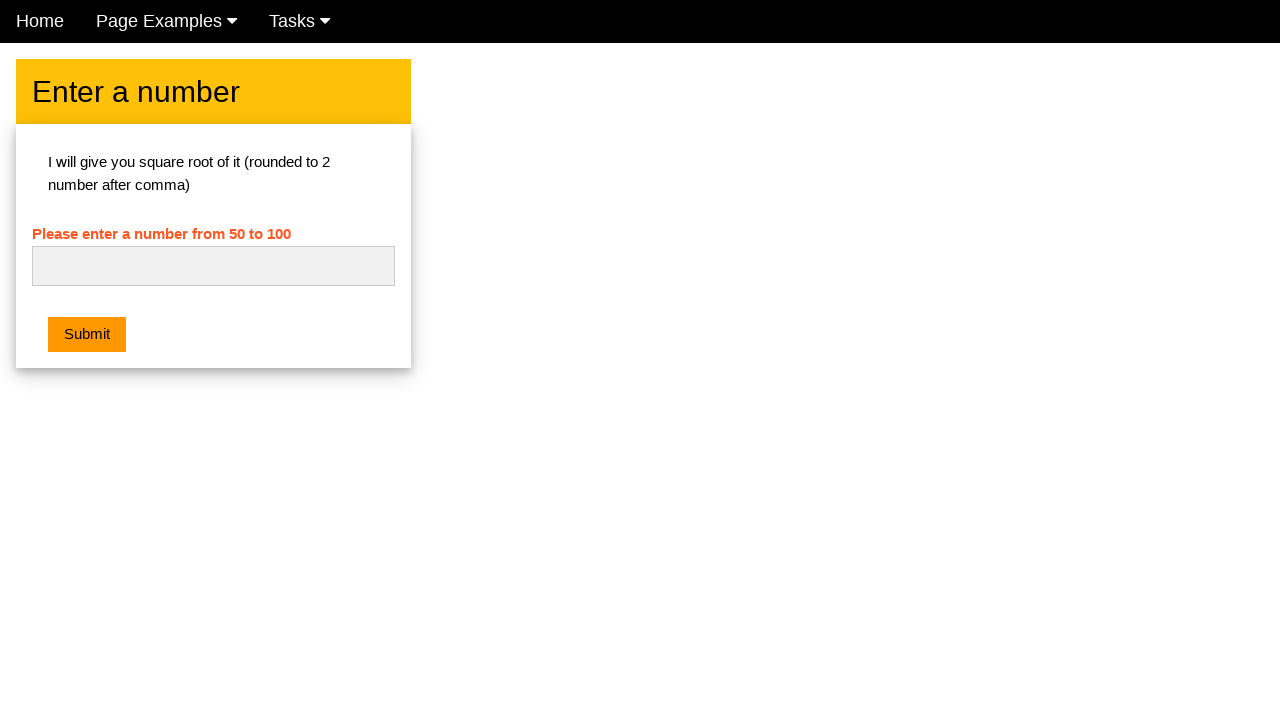